Tests checkbox functionality by verifying default states, clicking to select checkbox #1 and deselect checkbox #2, then confirming the new states.

Starting URL: https://practice.cydeo.com/checkboxes

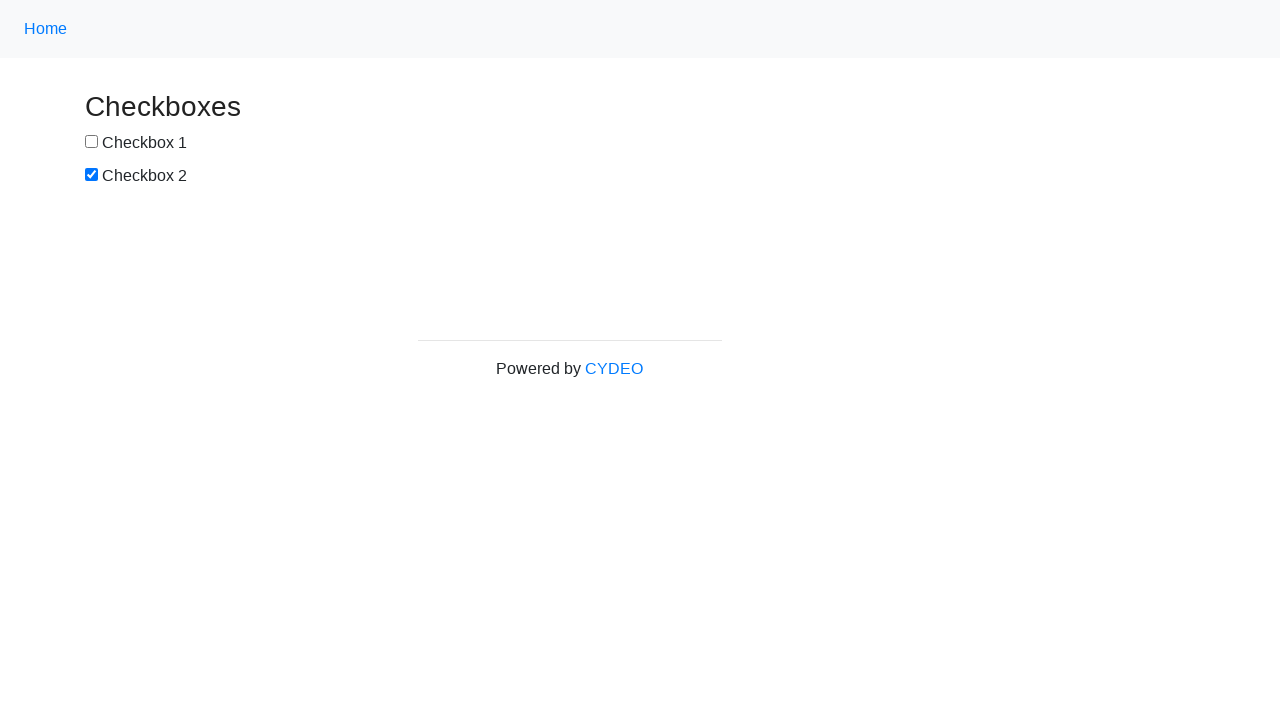

Located checkbox #1 element
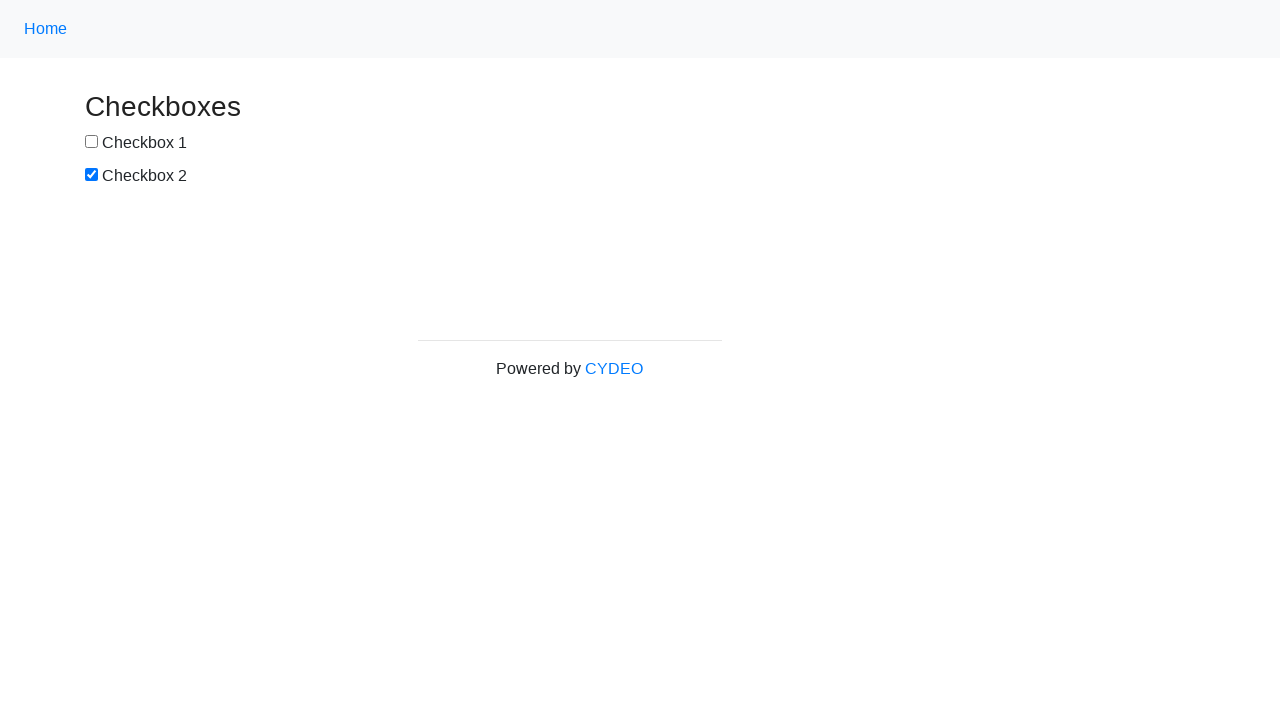

Located checkbox #2 element
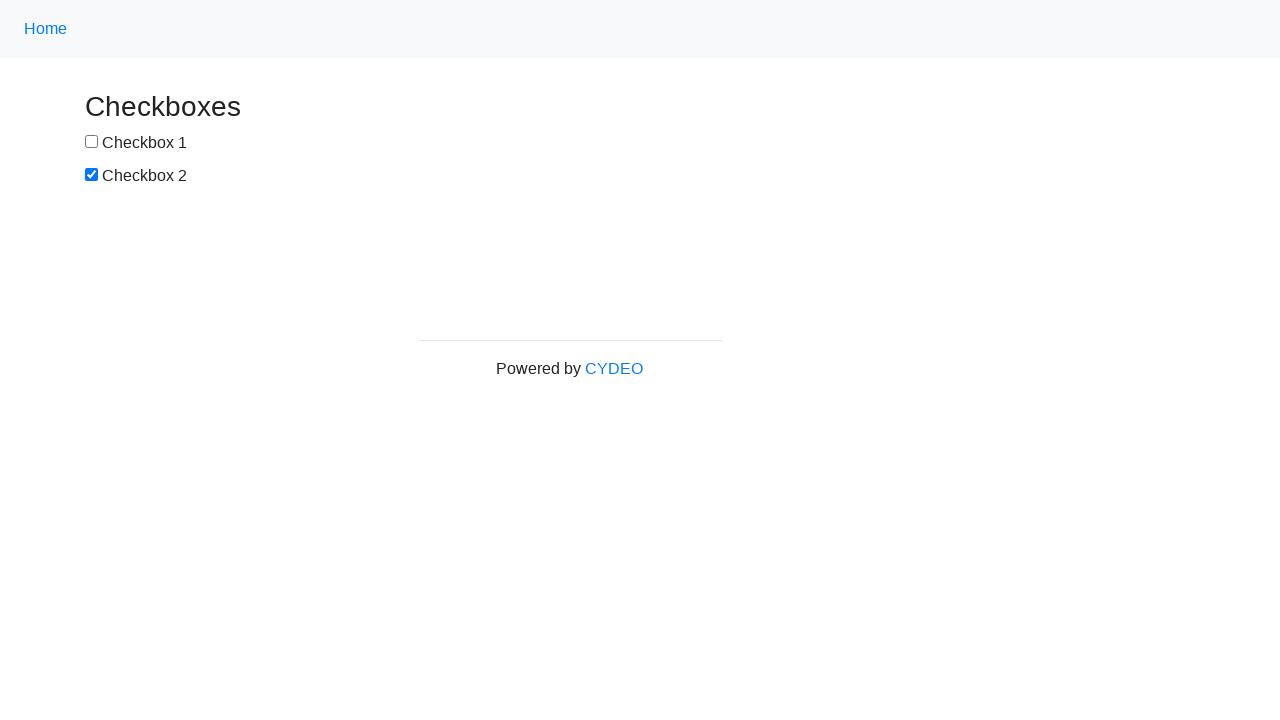

Verified checkbox #1 is not selected by default
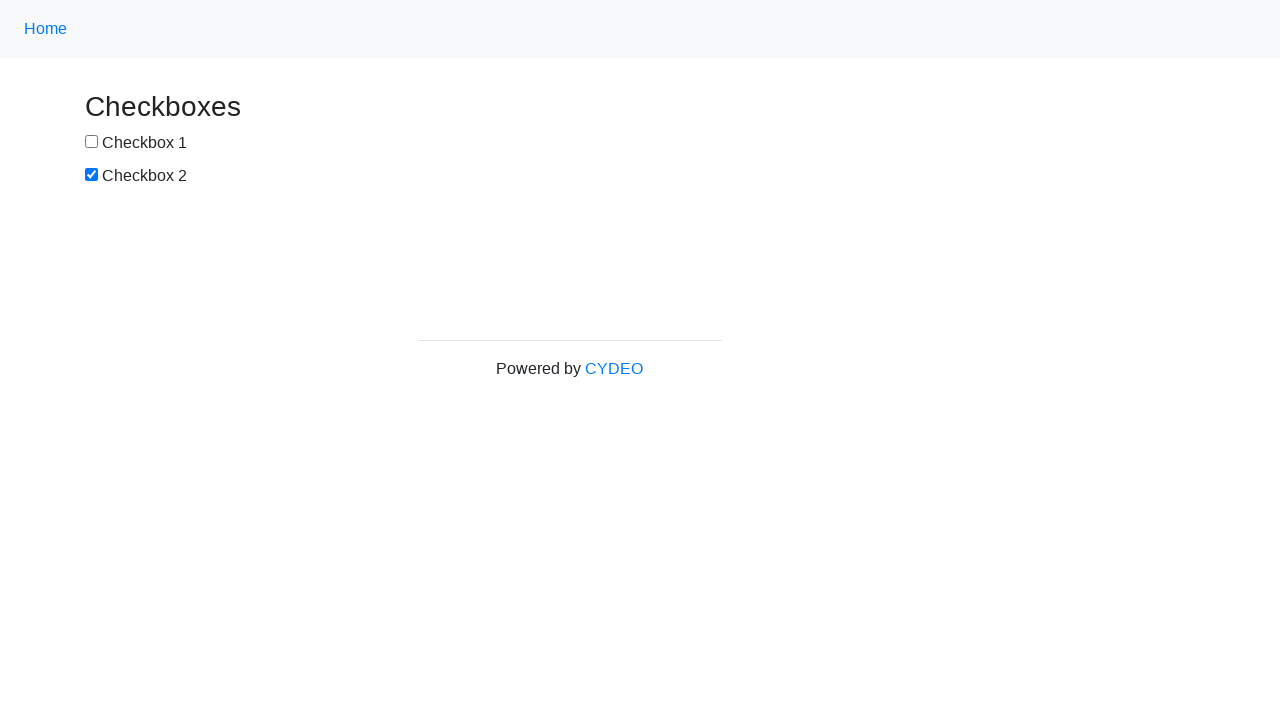

Verified checkbox #2 is selected by default
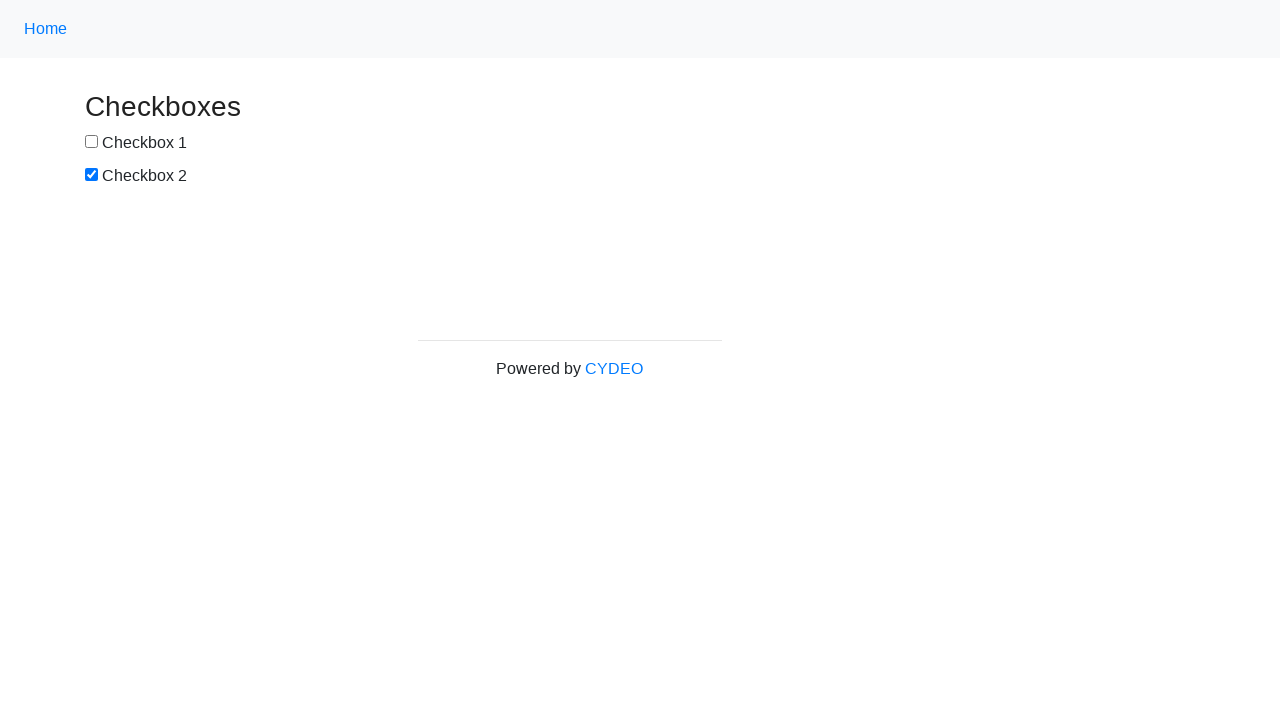

Clicked checkbox #1 to select it at (92, 142) on input[name='checkbox1']
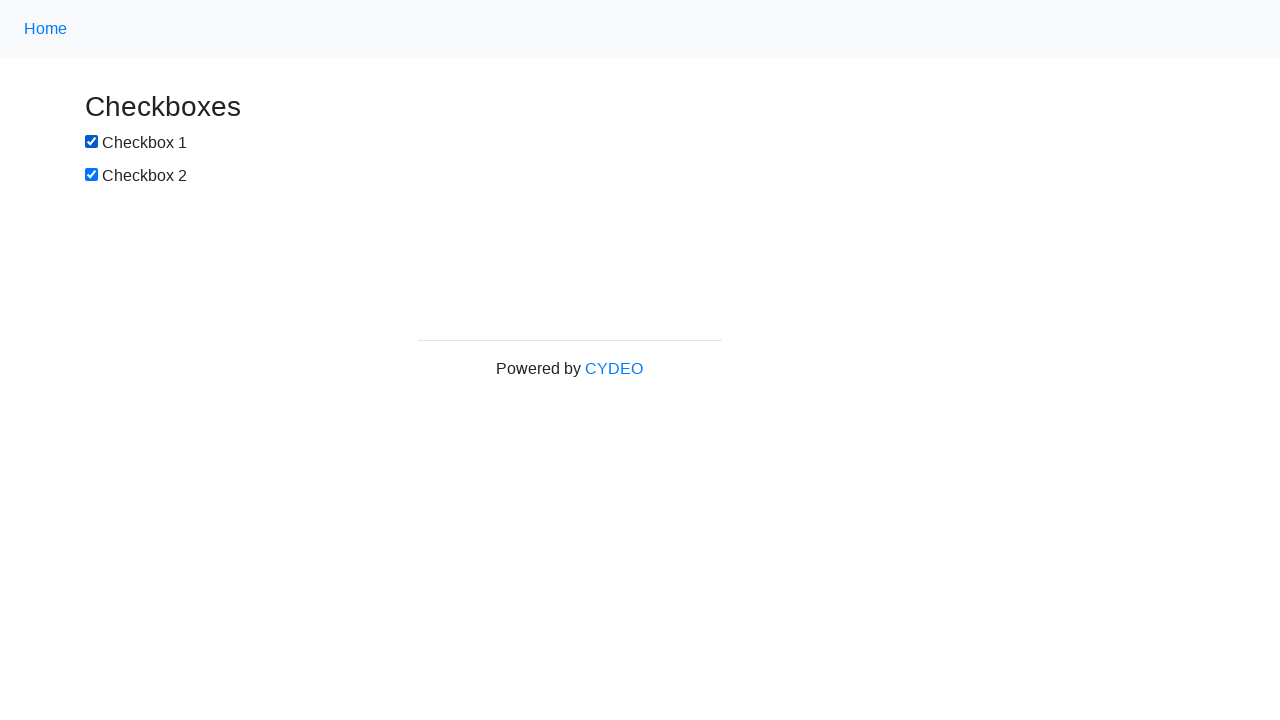

Clicked checkbox #2 to deselect it at (92, 175) on input[name='checkbox2']
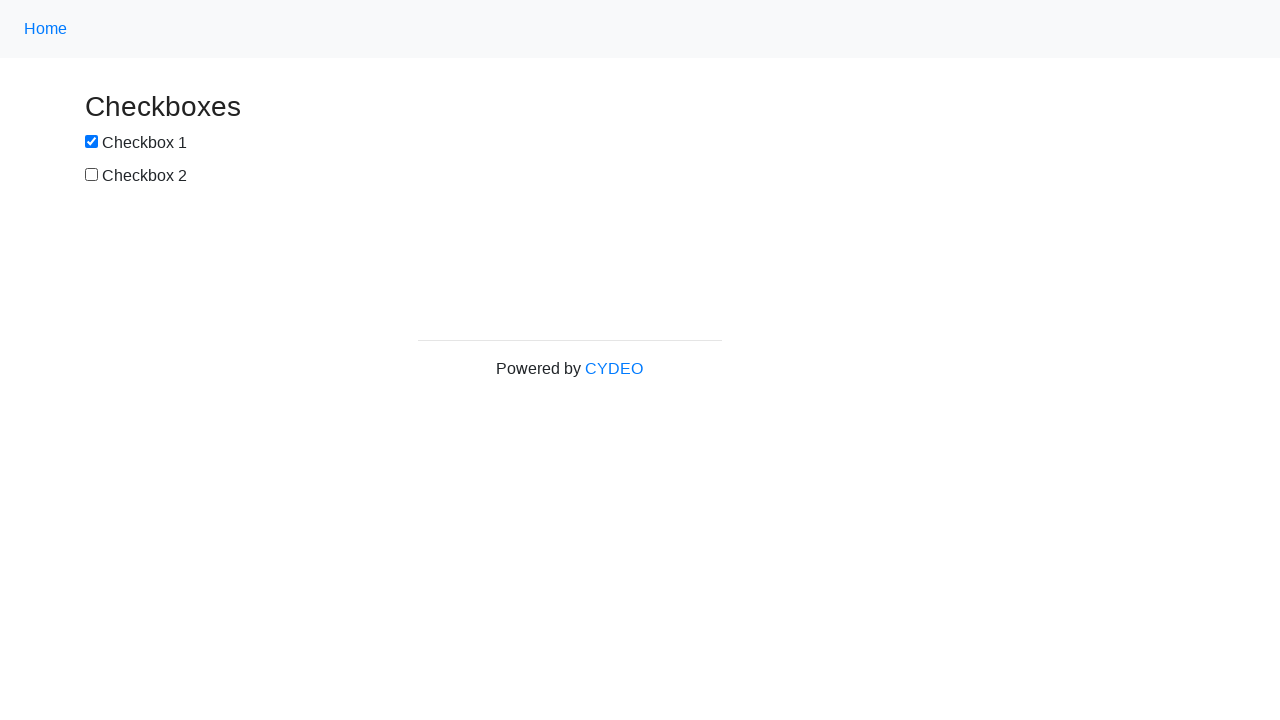

Verified checkbox #1 is now selected
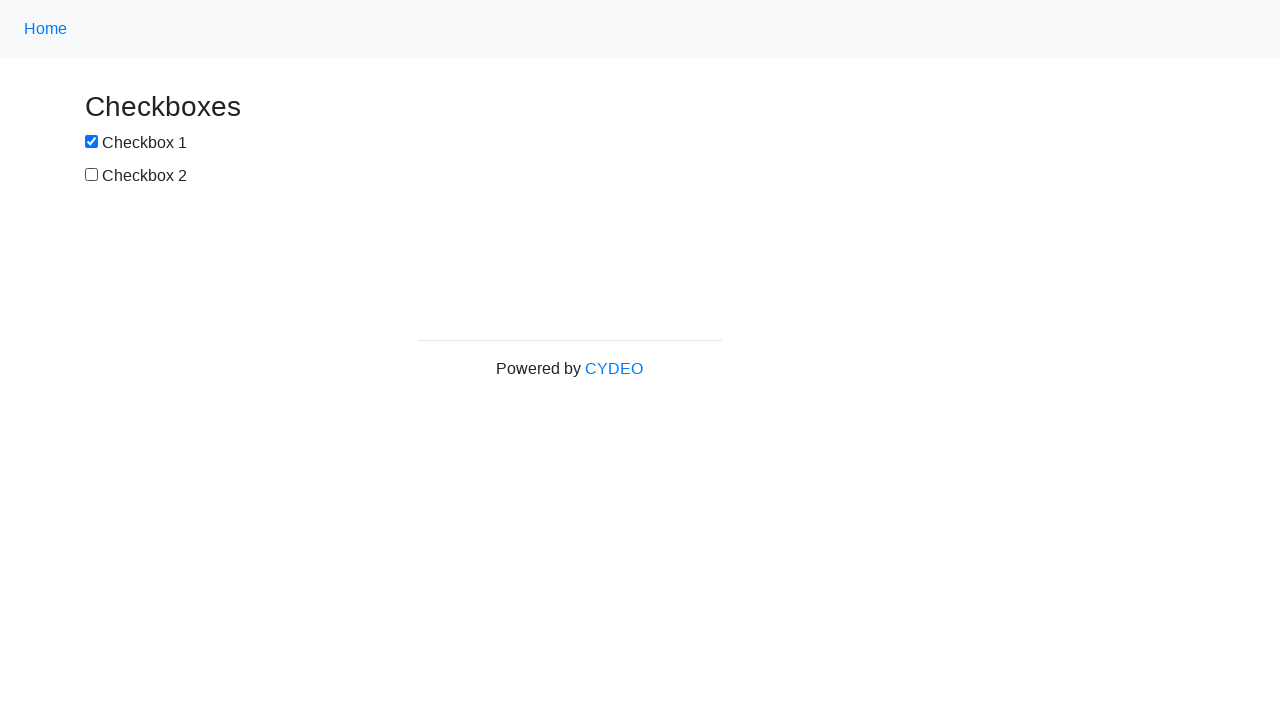

Verified checkbox #2 is now not selected
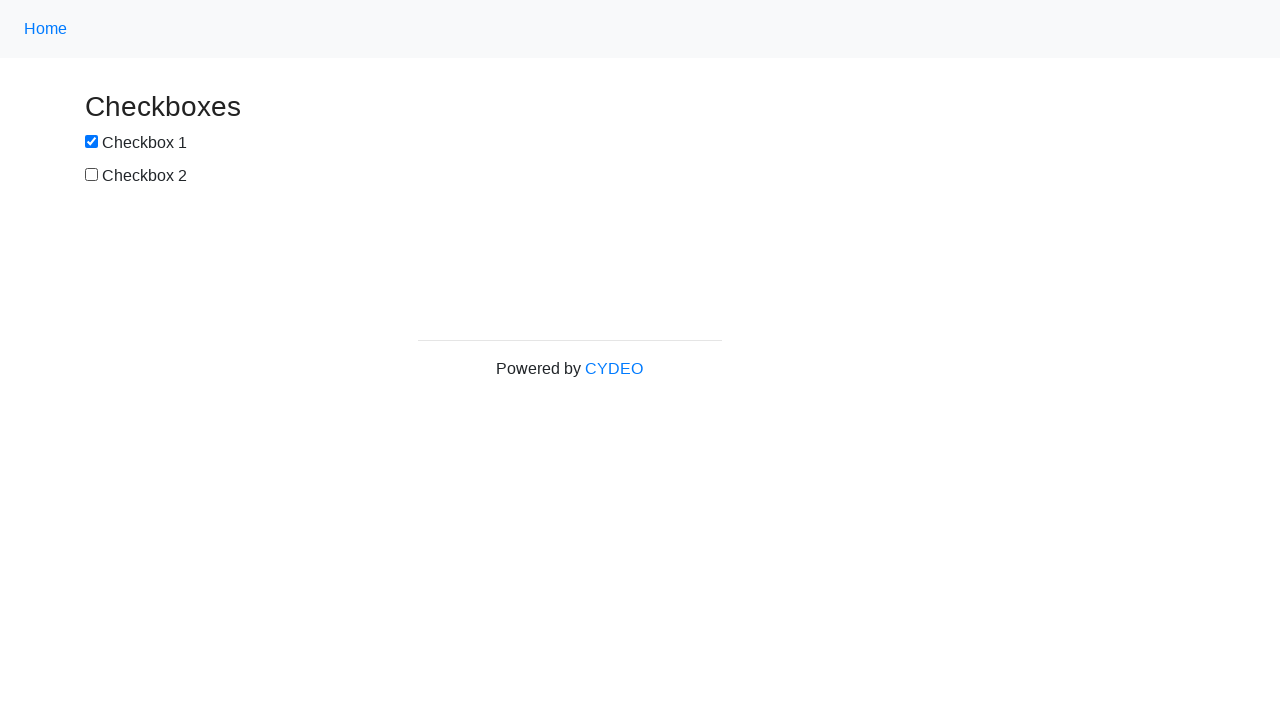

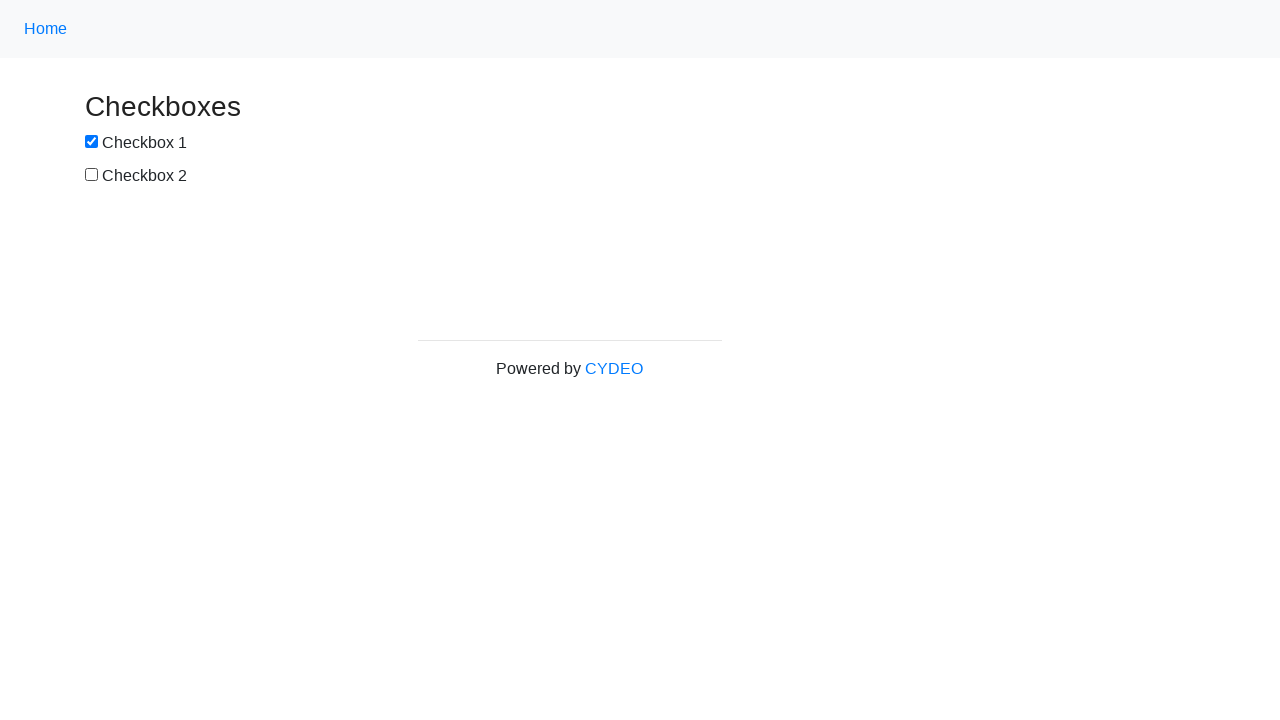